Tests window handle functionality by navigating to Gmail, clicking the Help link to open a new window, and handling multiple browser windows.

Starting URL: https://gmail.com/

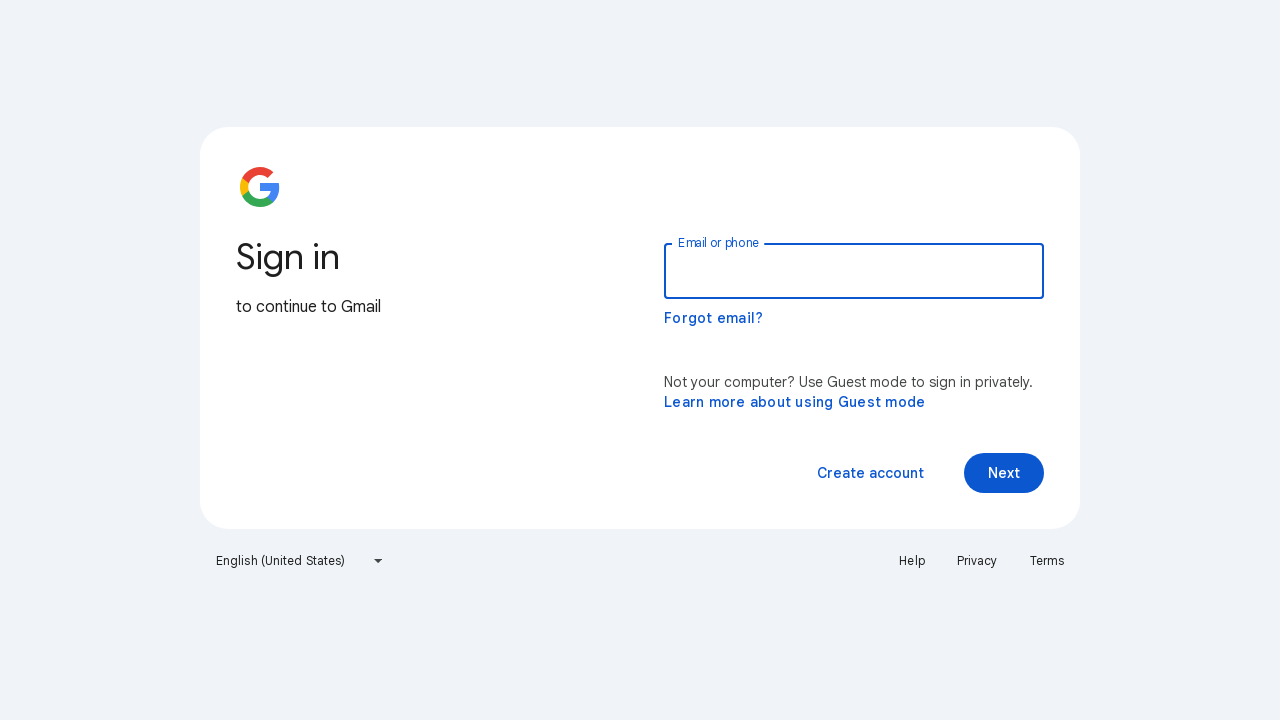

Clicked Help link to open new window at (912, 561) on text=Help
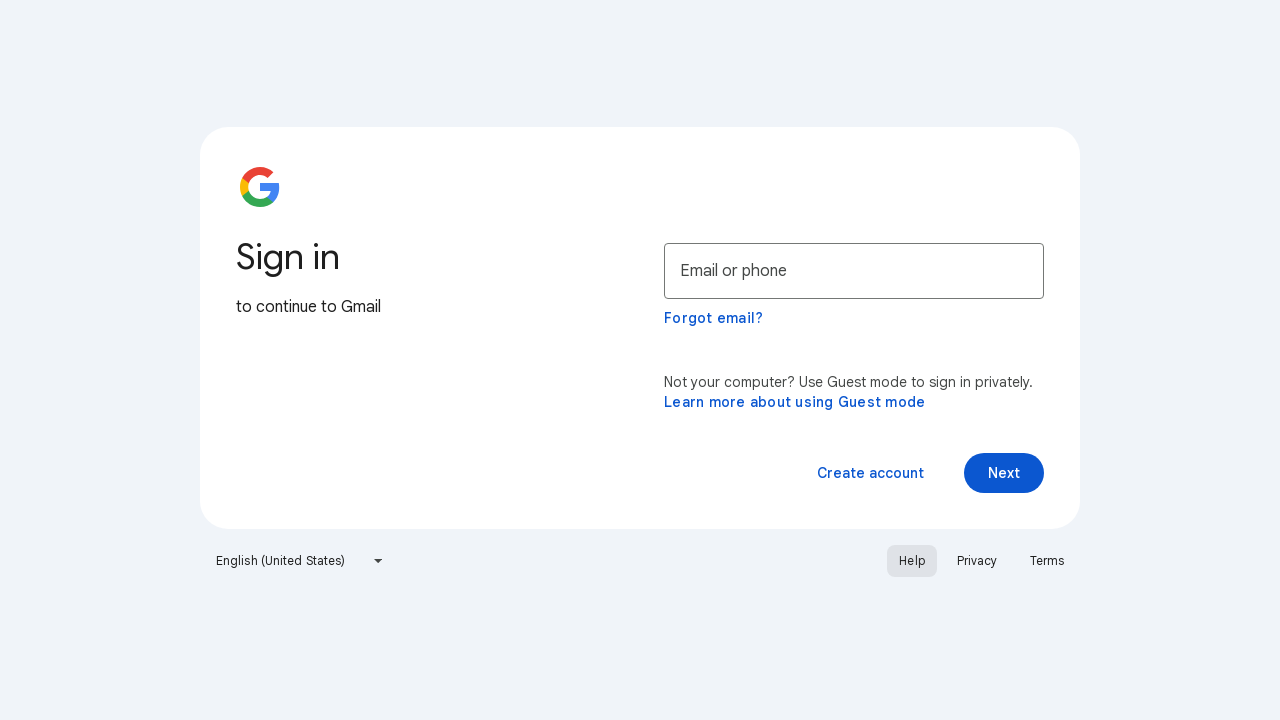

Captured new page/window context
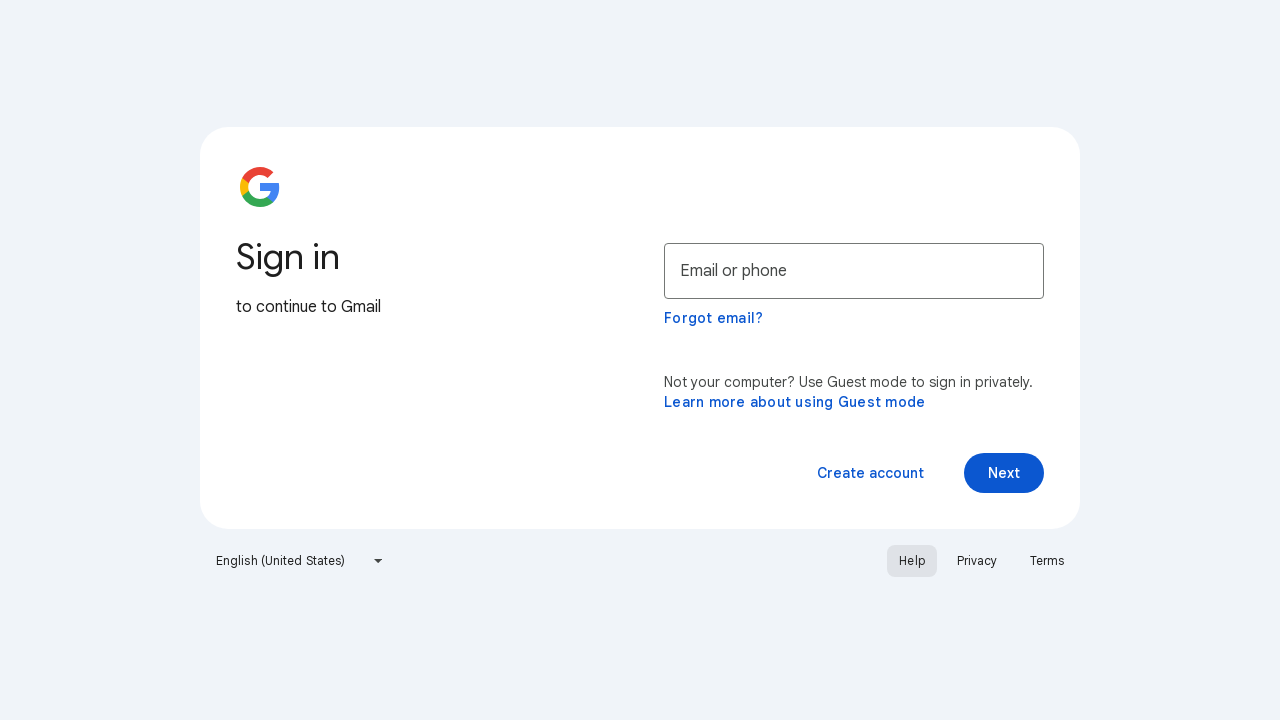

New page finished loading
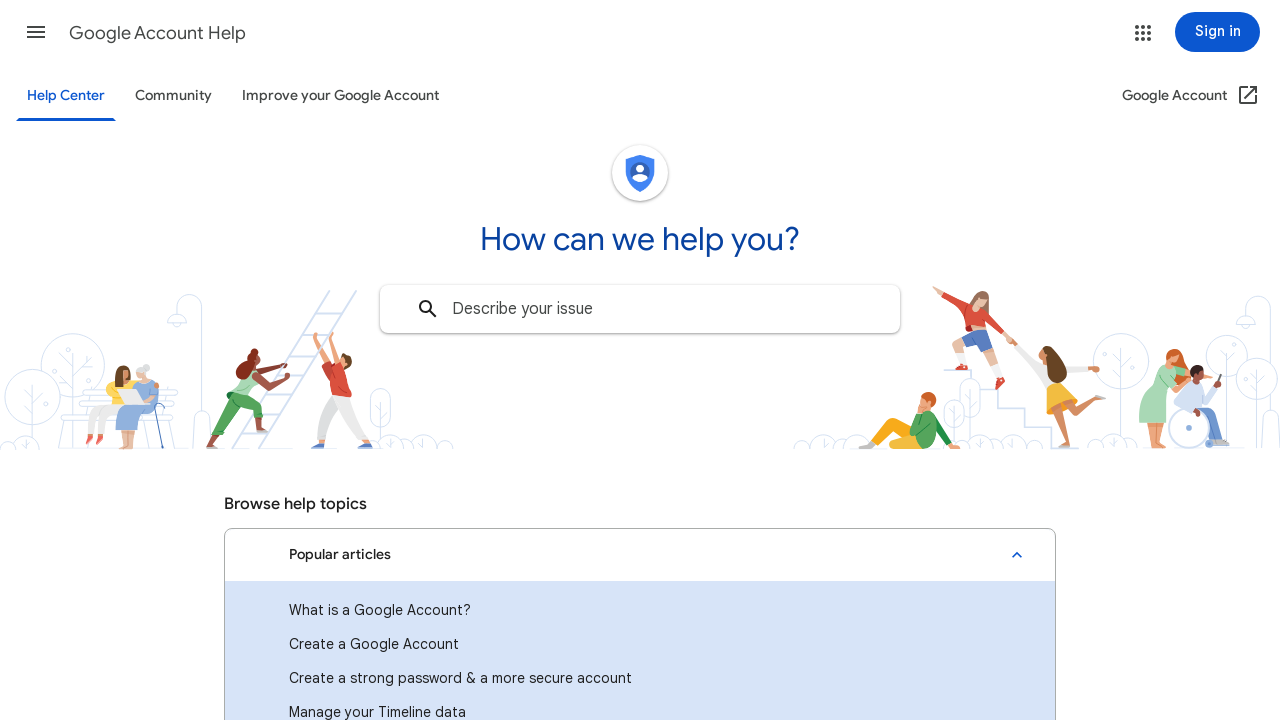

Verified multiple windows - total pages: 2
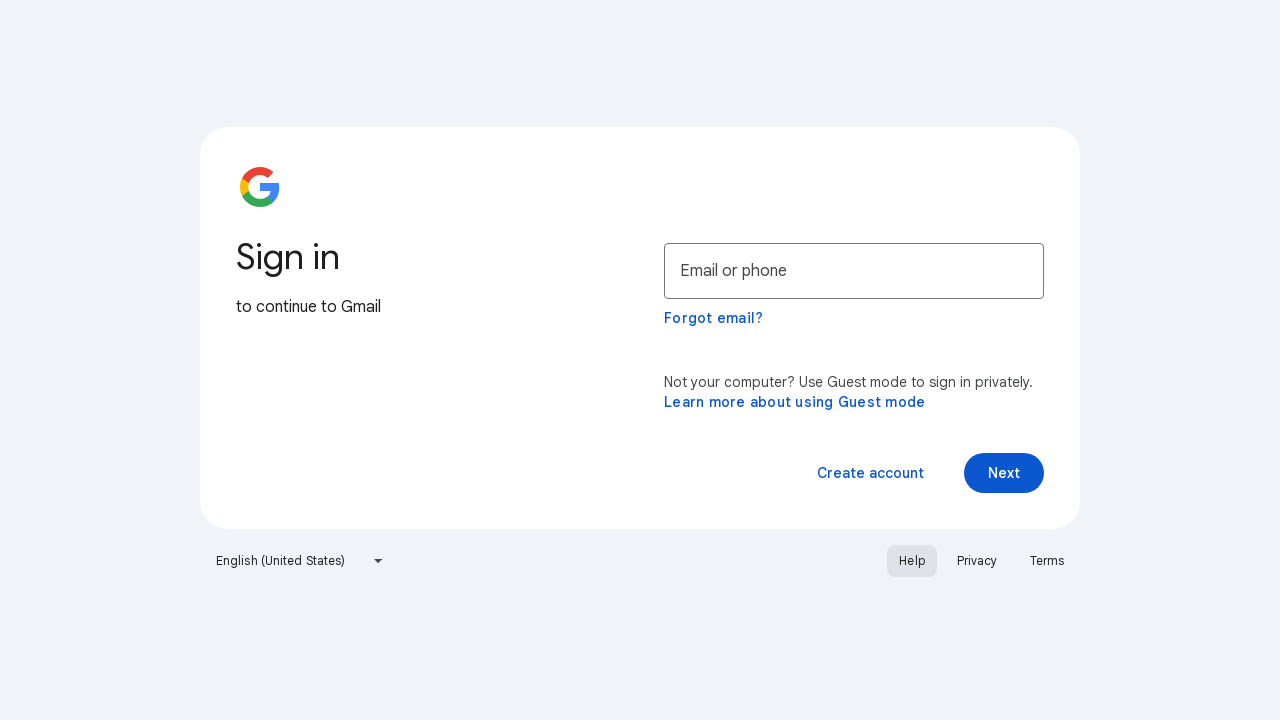

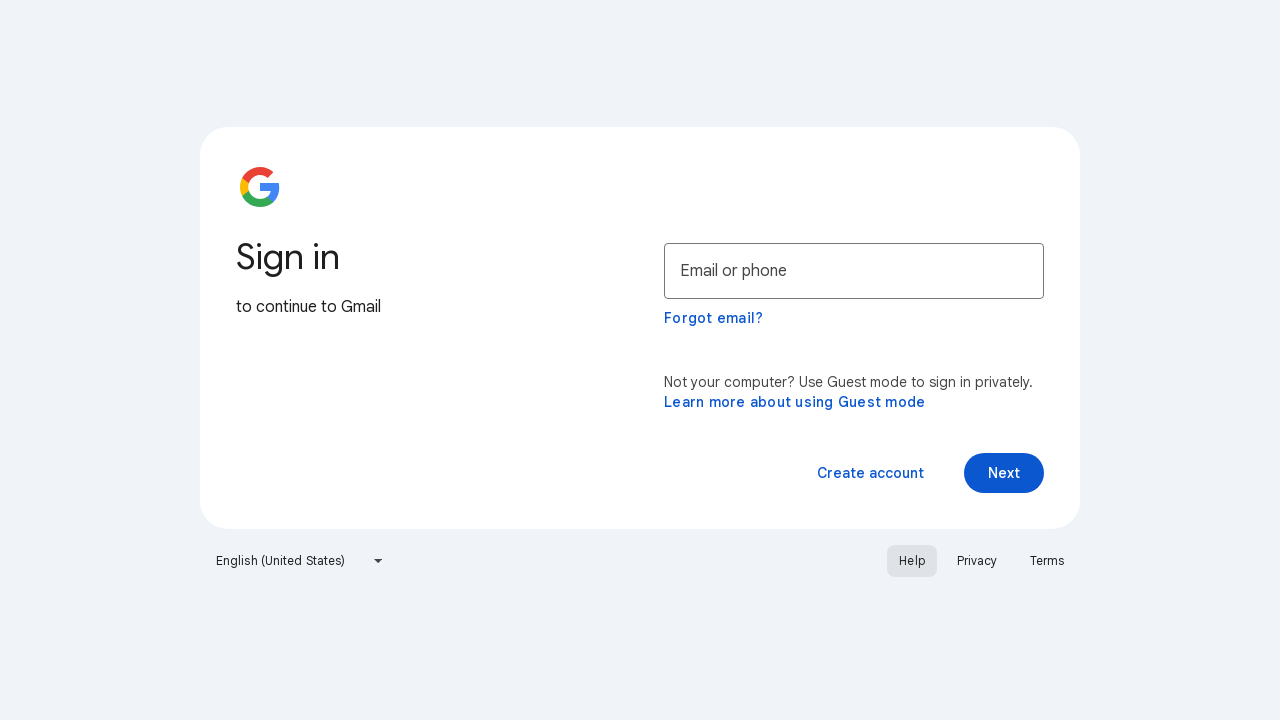